Tests auto-suggest dropdown functionality by typing partial text and selecting a matching option from the suggestions

Starting URL: https://rahulshettyacademy.com/dropdownsPractise/

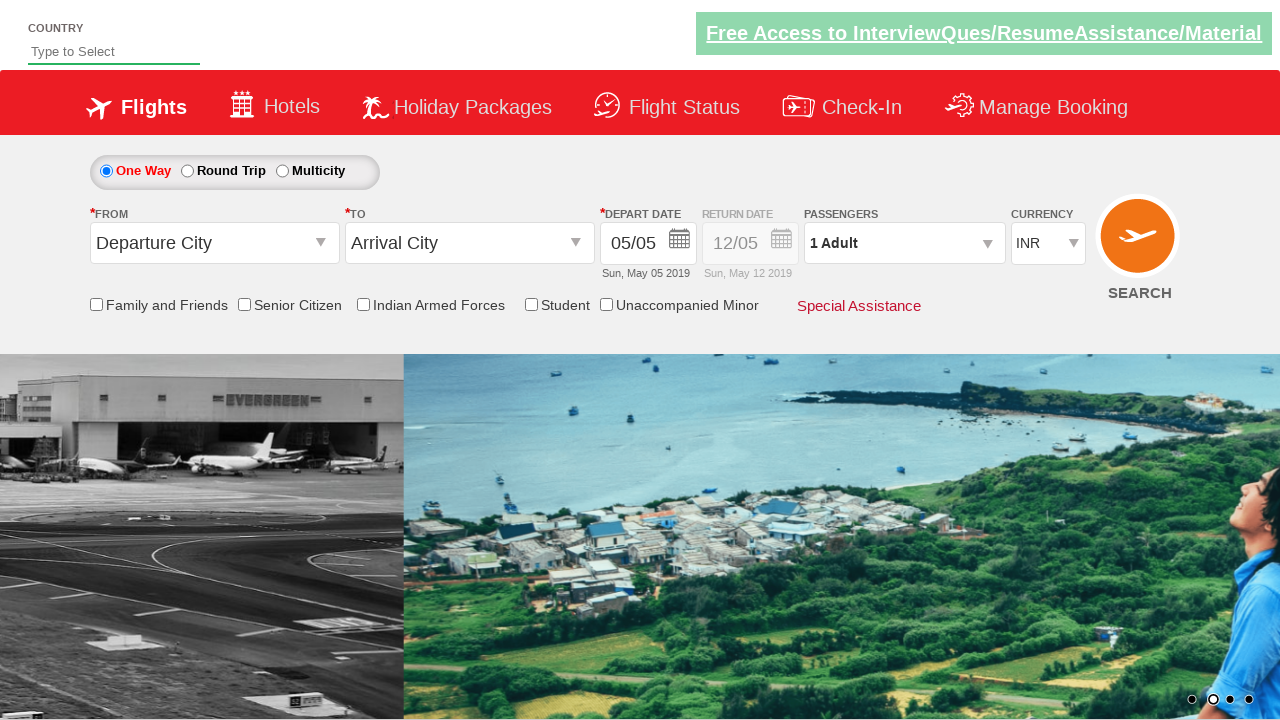

Typed 'ind' in auto-suggest field to trigger dropdown on #autosuggest
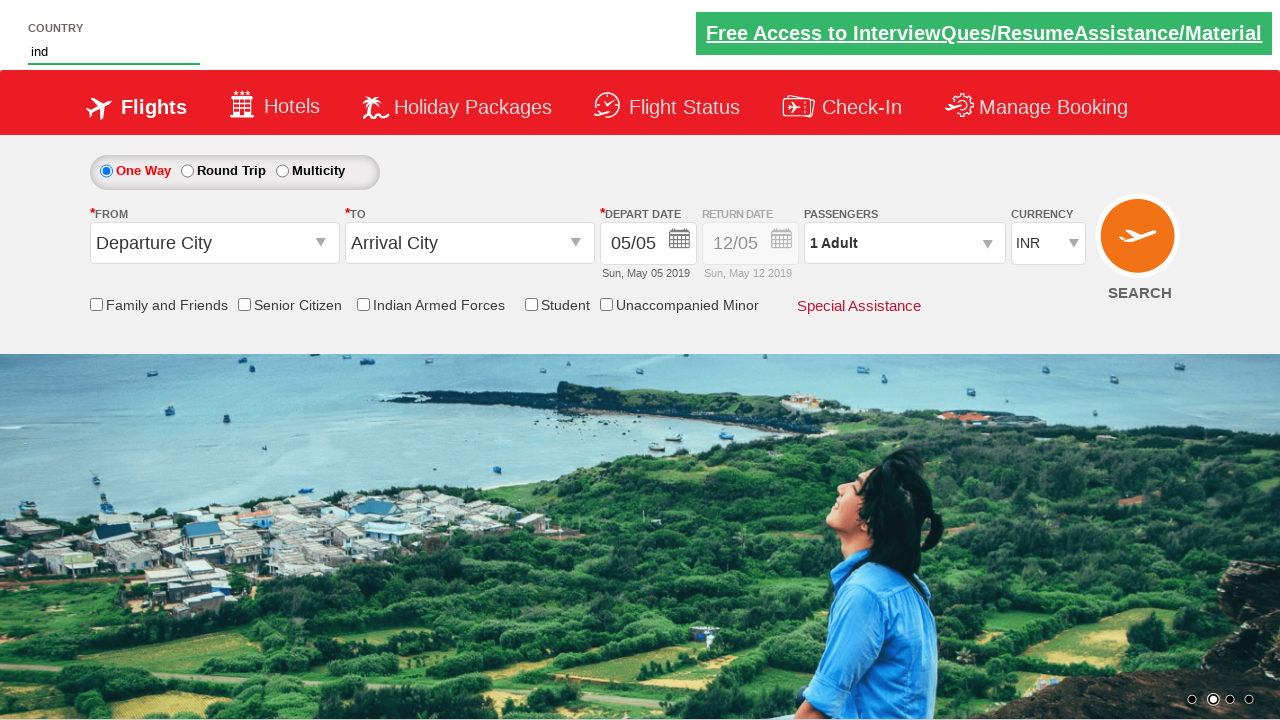

Auto-suggest dropdown suggestions appeared
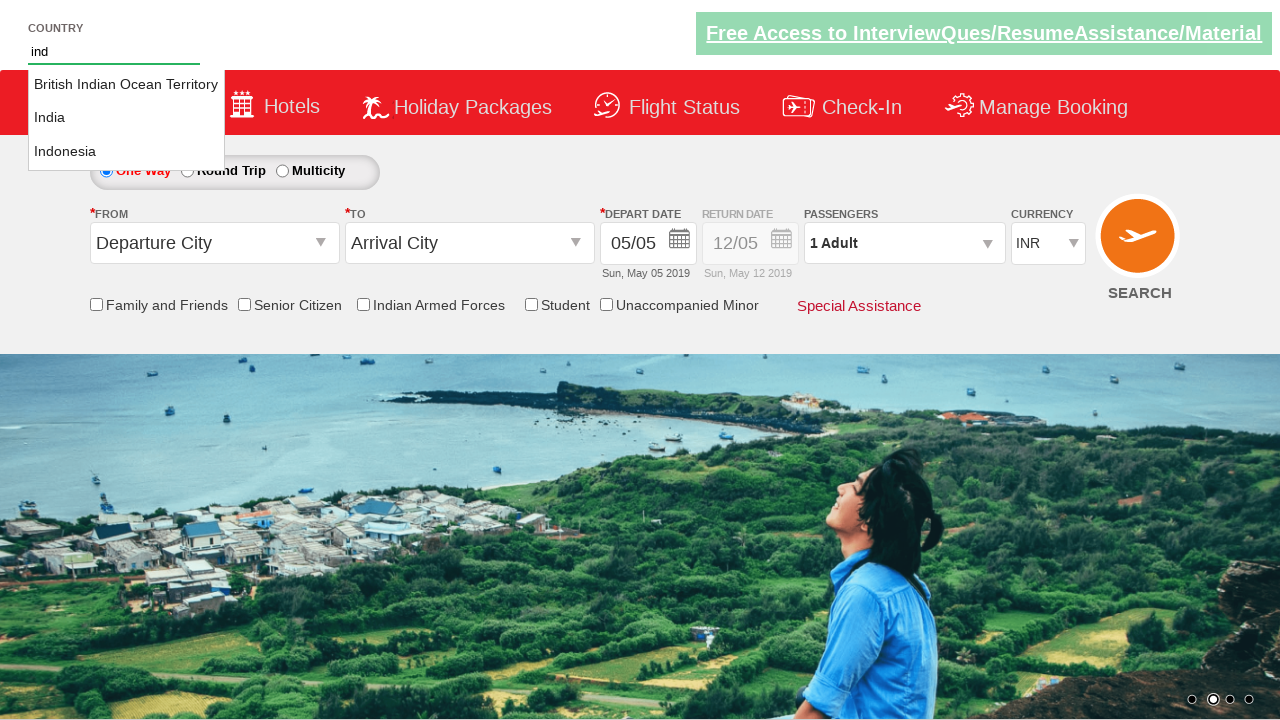

Retrieved all suggestion options from dropdown
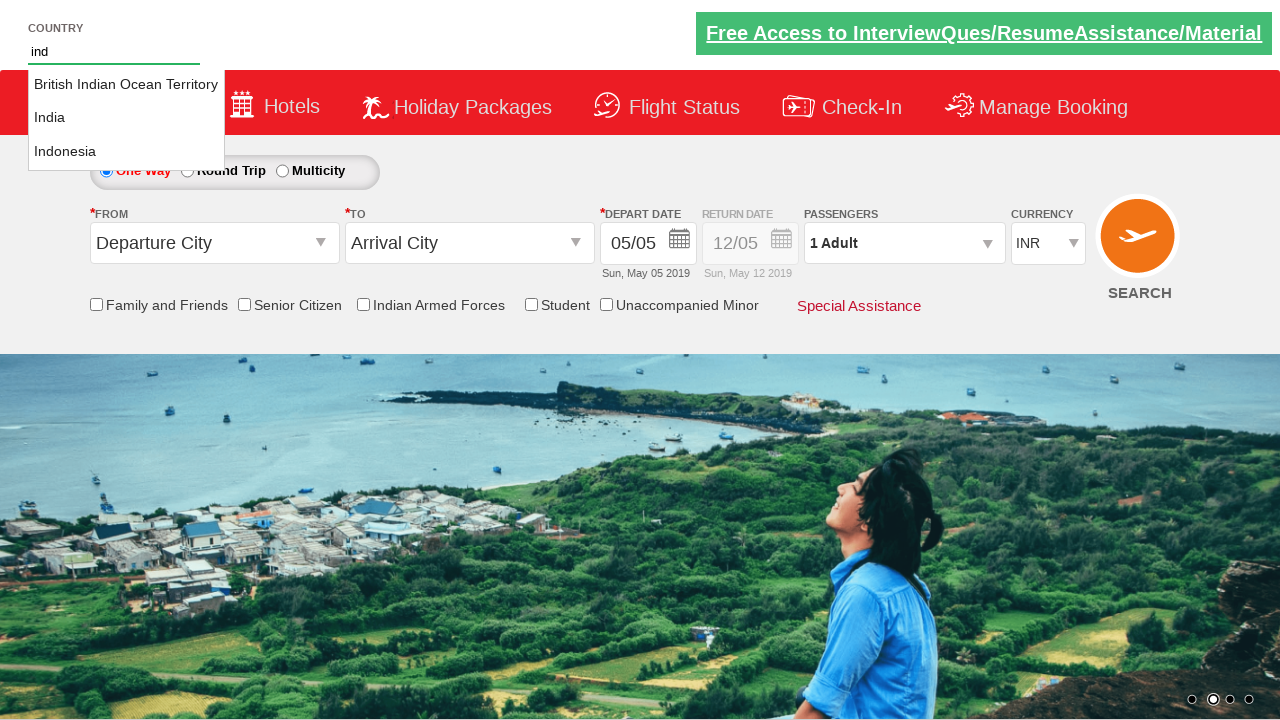

Selected 'India' from auto-suggest dropdown options at (126, 118) on li.ui-menu-item a >> nth=1
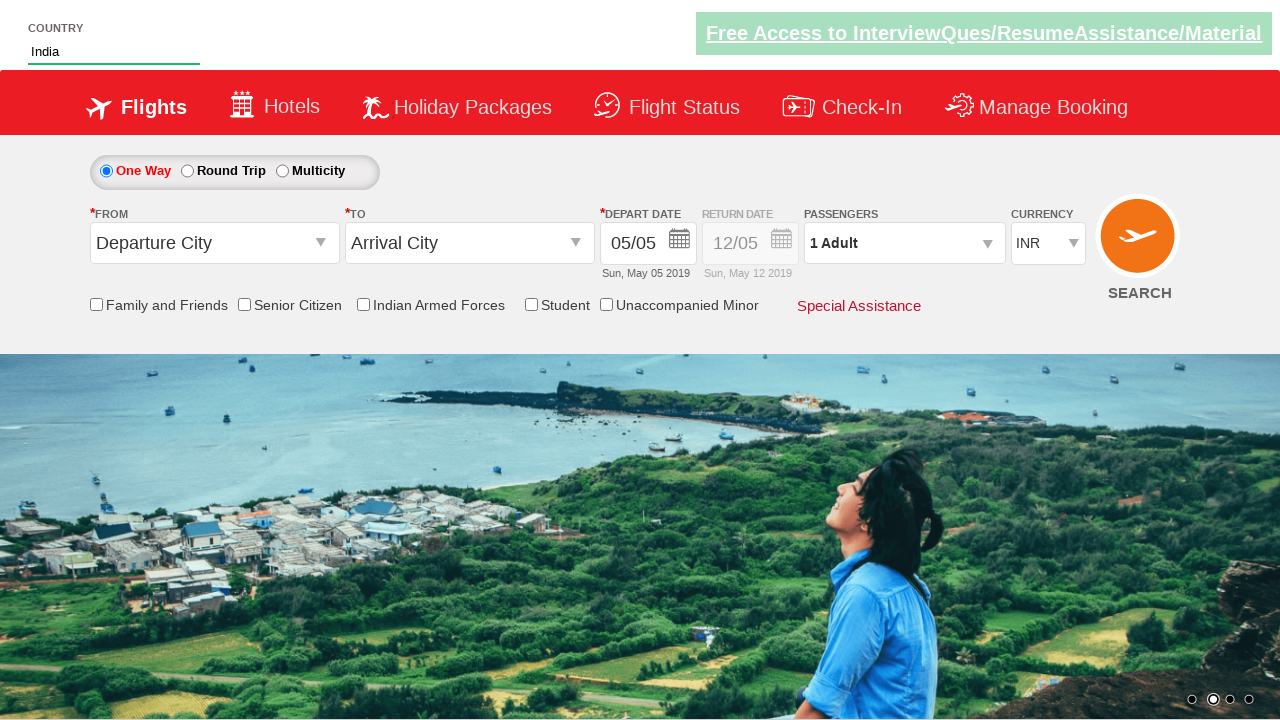

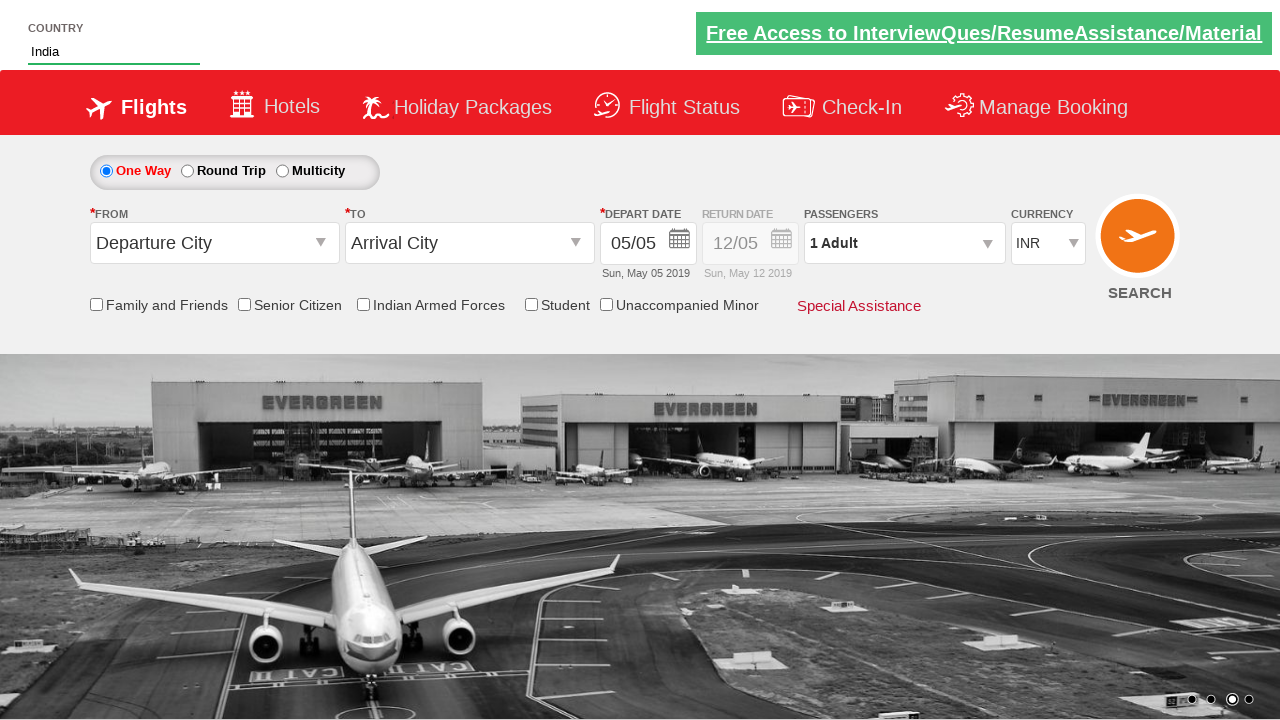